Tests filling in only the email field with a valid email and submits the form to verify validation

Starting URL: https://bonigarcia.dev/selenium-webdriver-java/data-types.html

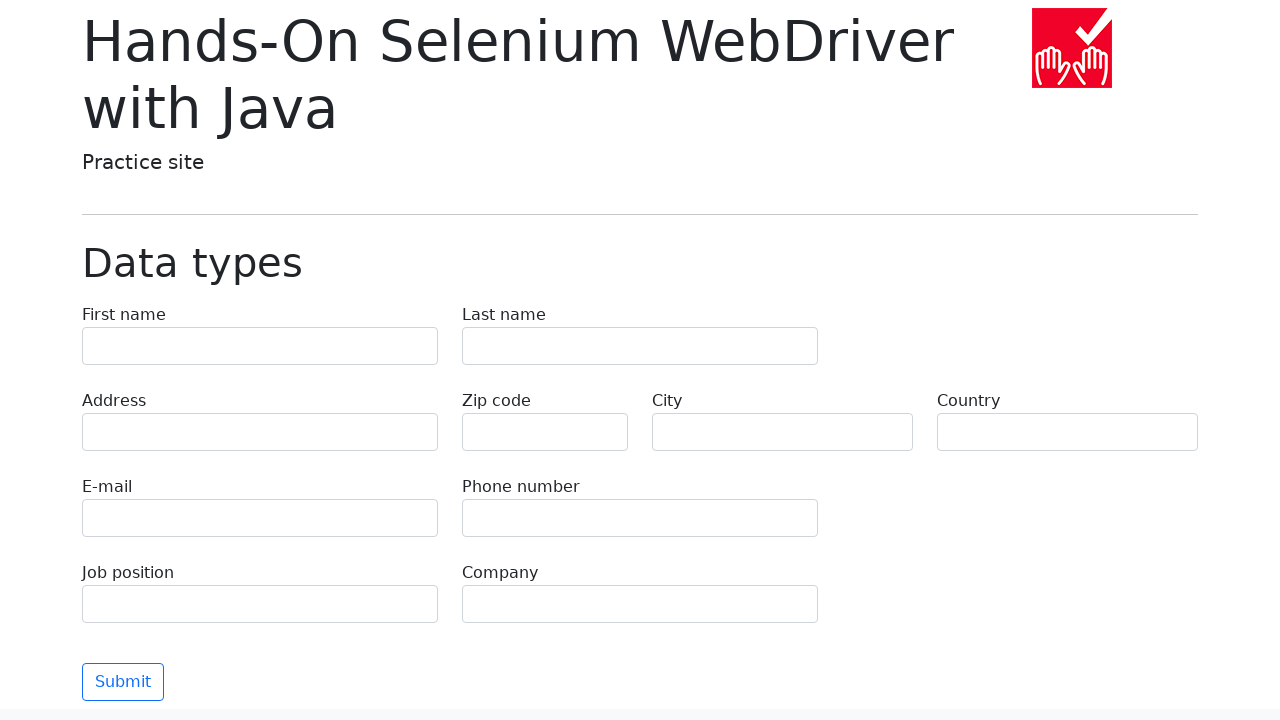

Filled email field with 'contact@example.com' on input[name='e-mail']
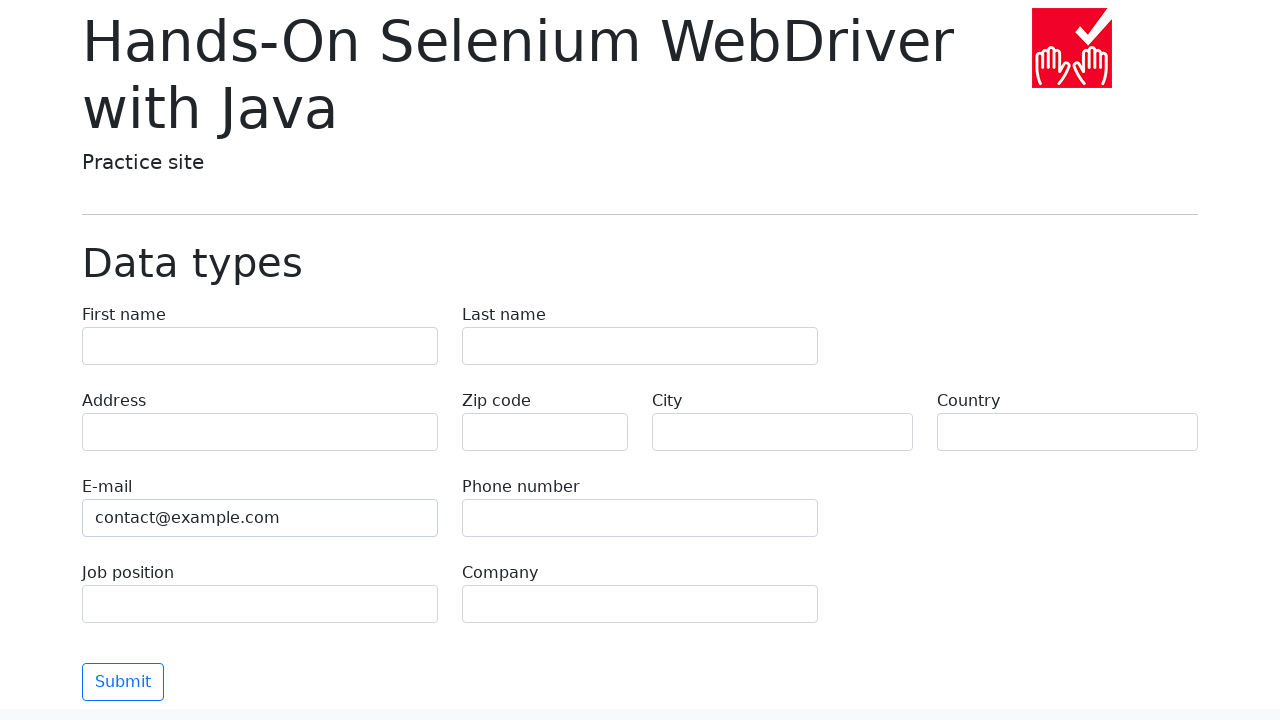

Clicked submit button to submit form at (123, 682) on button
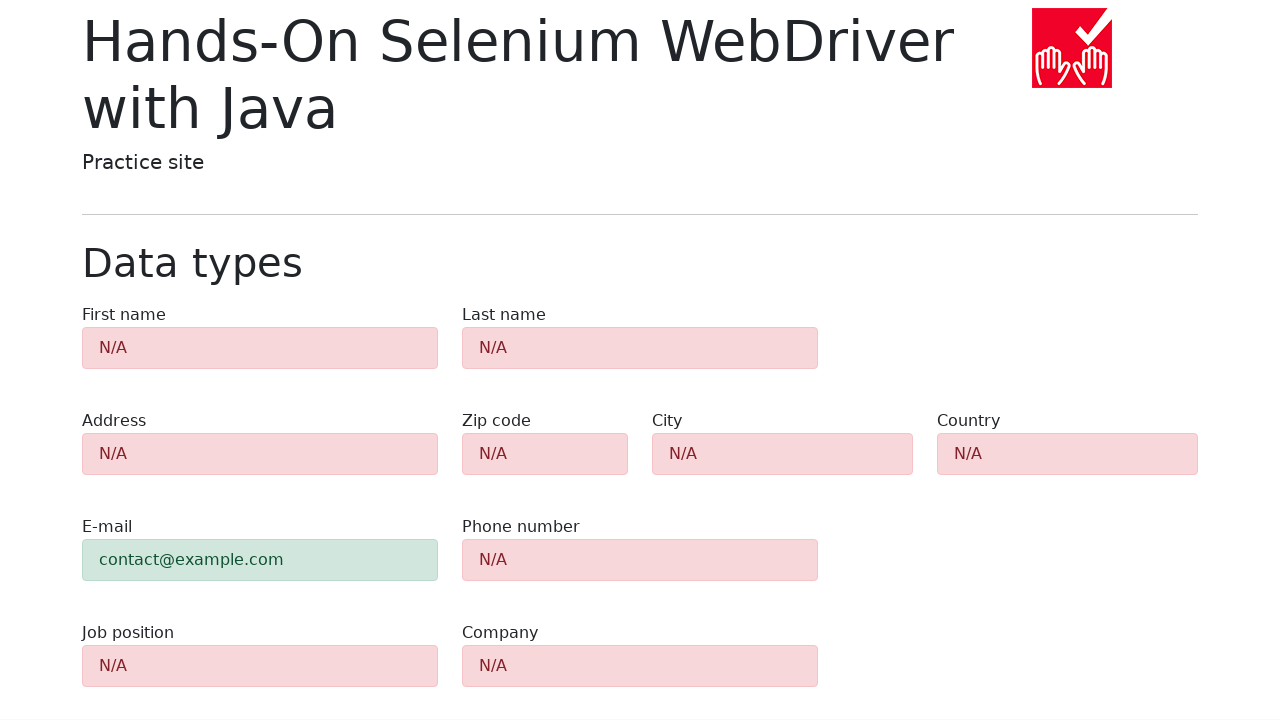

Validation alerts appeared on page
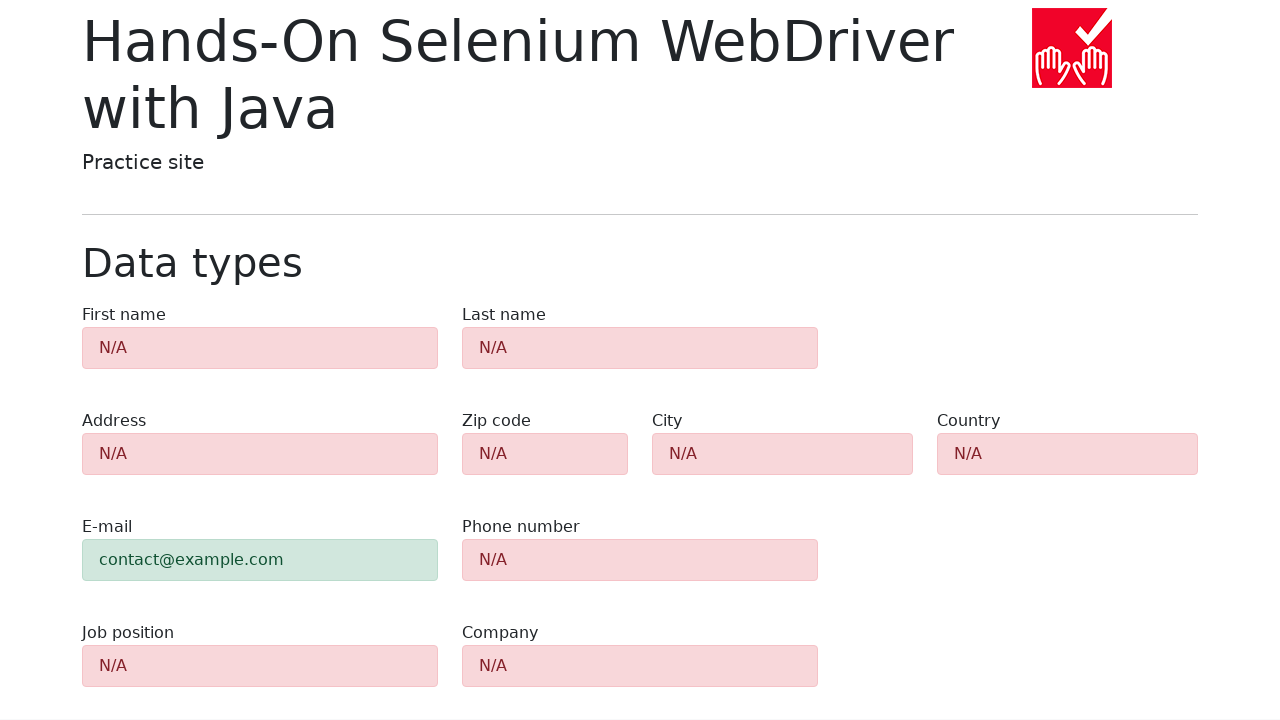

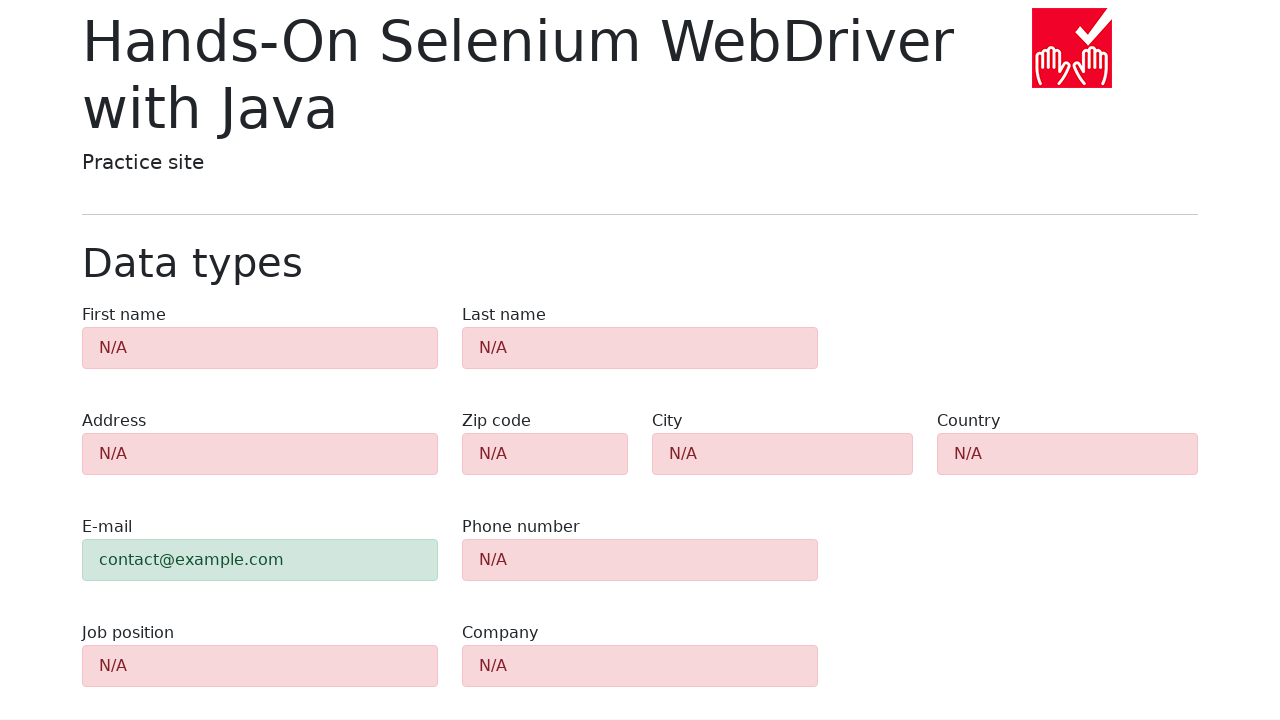